Tests a contact form with a CAPTCHA math question by reading the numbers displayed, calculating the sum, entering the result in the input field, and submitting the form.

Starting URL: https://hectorware.com/index.php/trial/

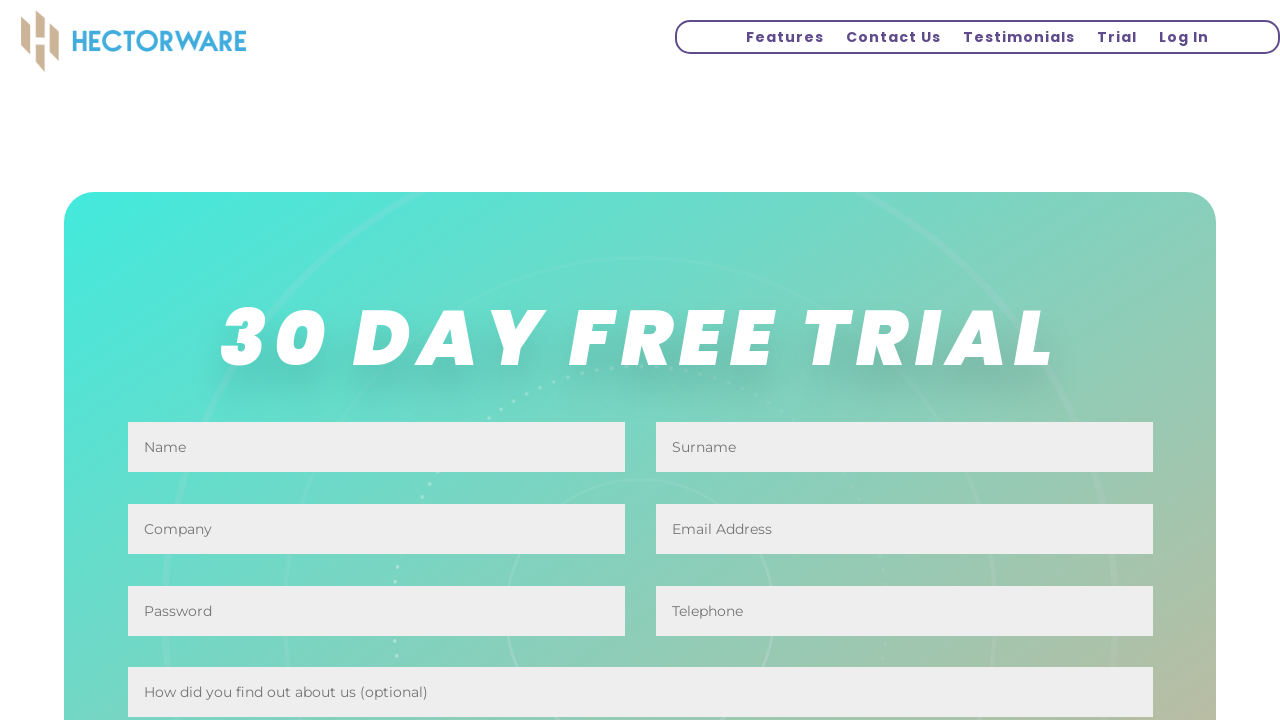

Waited for CAPTCHA question to be visible
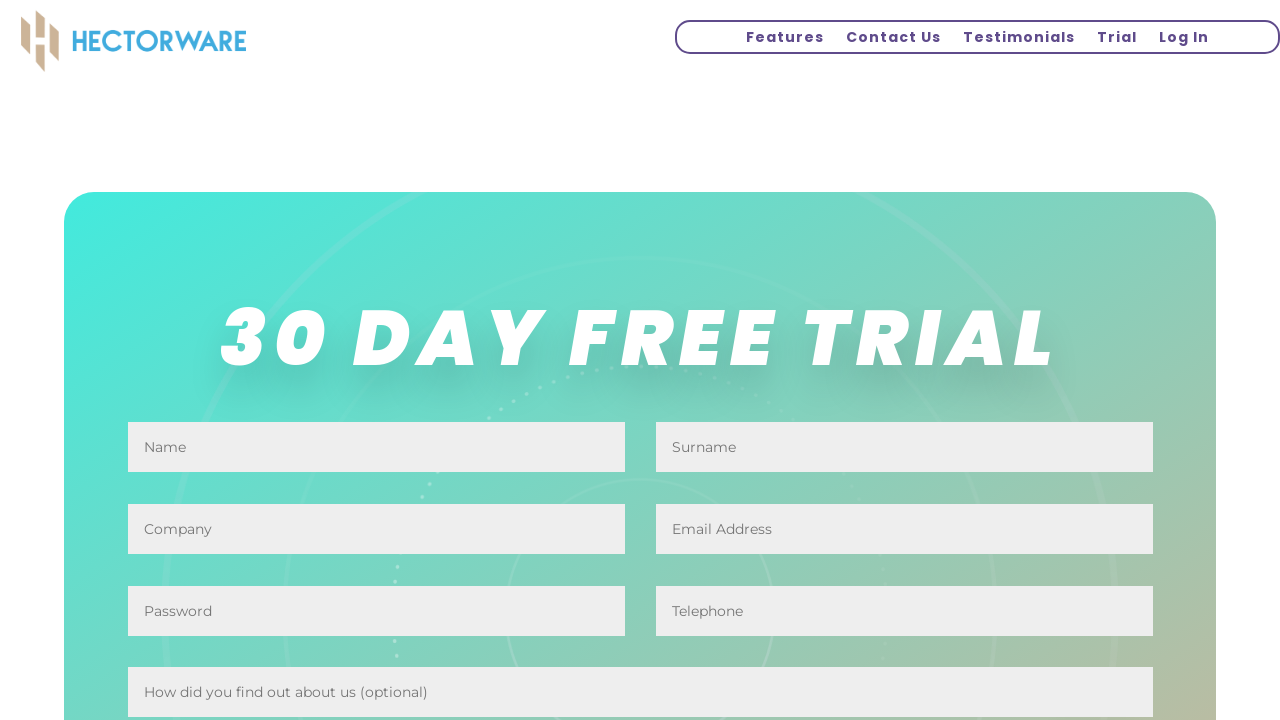

Retrieved CAPTCHA question text: '4 + 12'
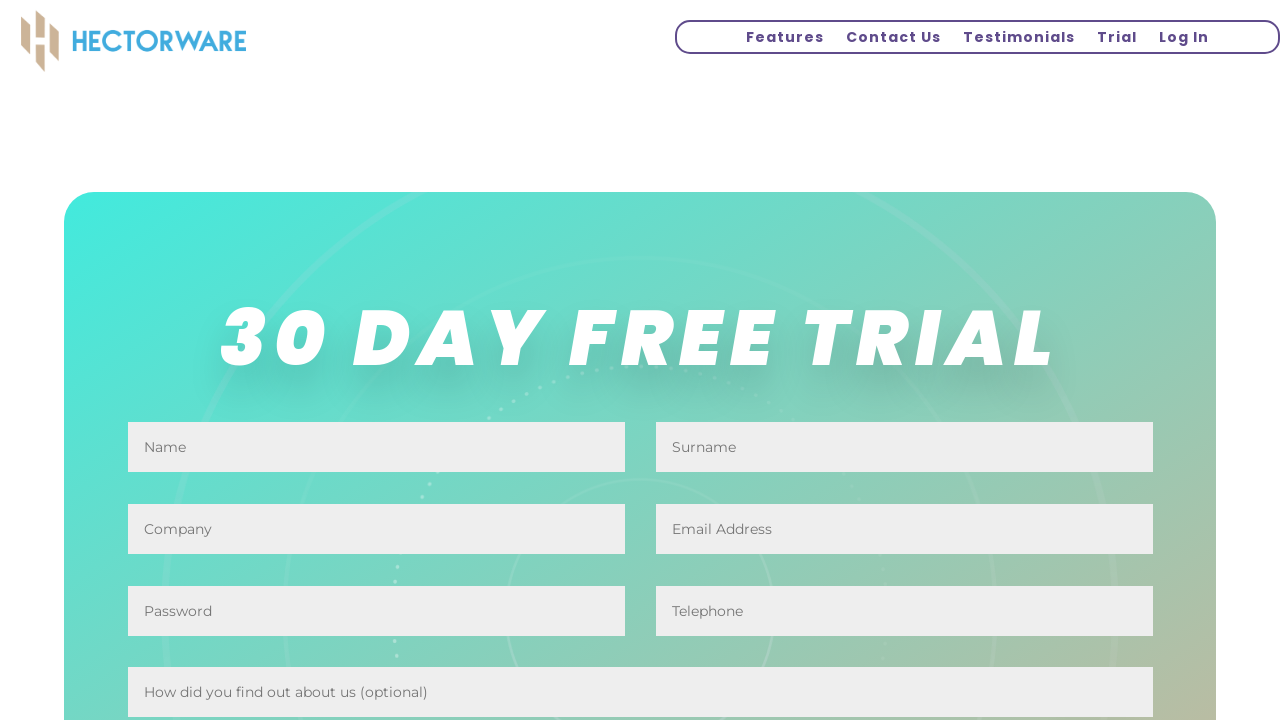

Calculated CAPTCHA answer: 4 + 12 = 16
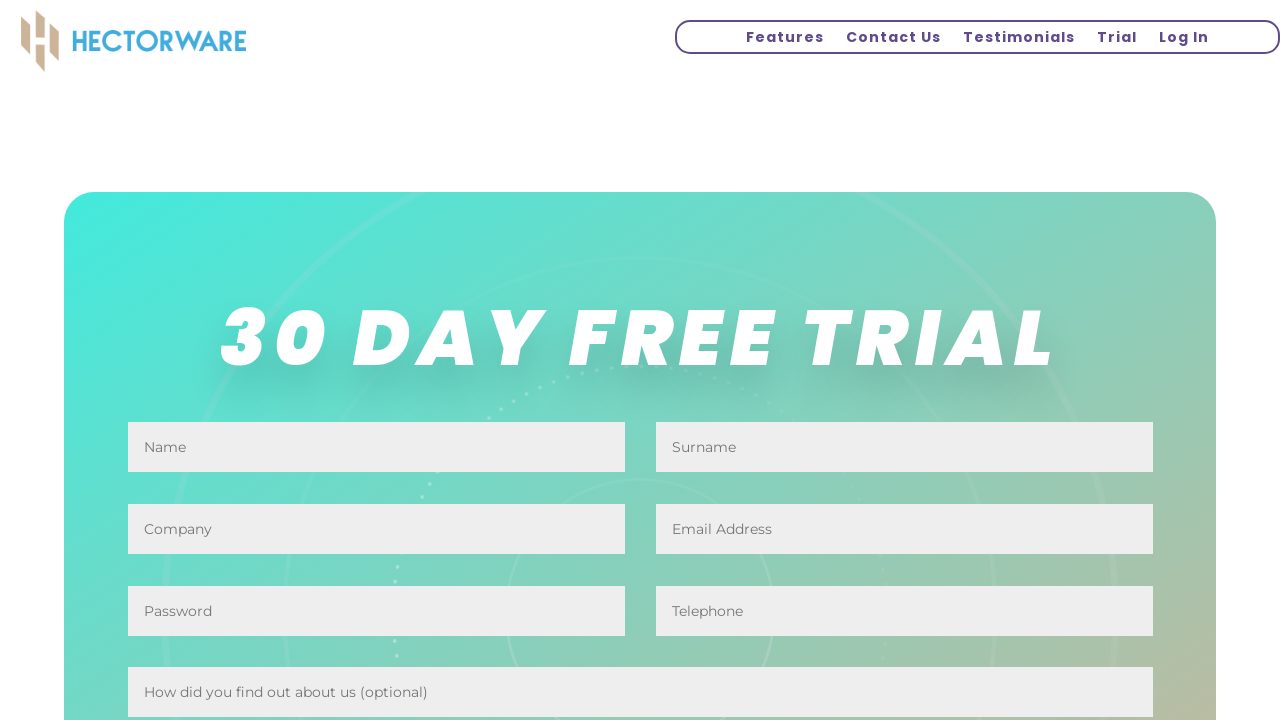

Filled CAPTCHA input field with answer: 16 on input.et_pb_contact_captcha
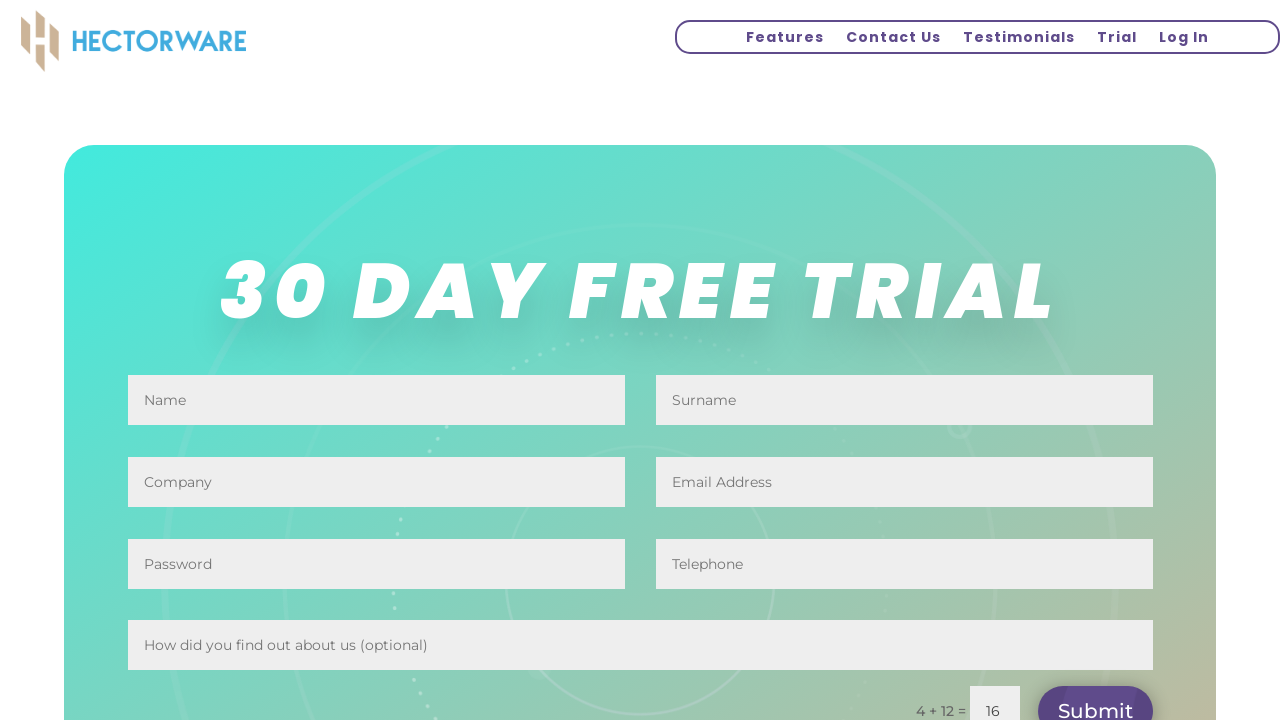

Pressed Enter to submit the form with CAPTCHA answer on input.et_pb_contact_captcha
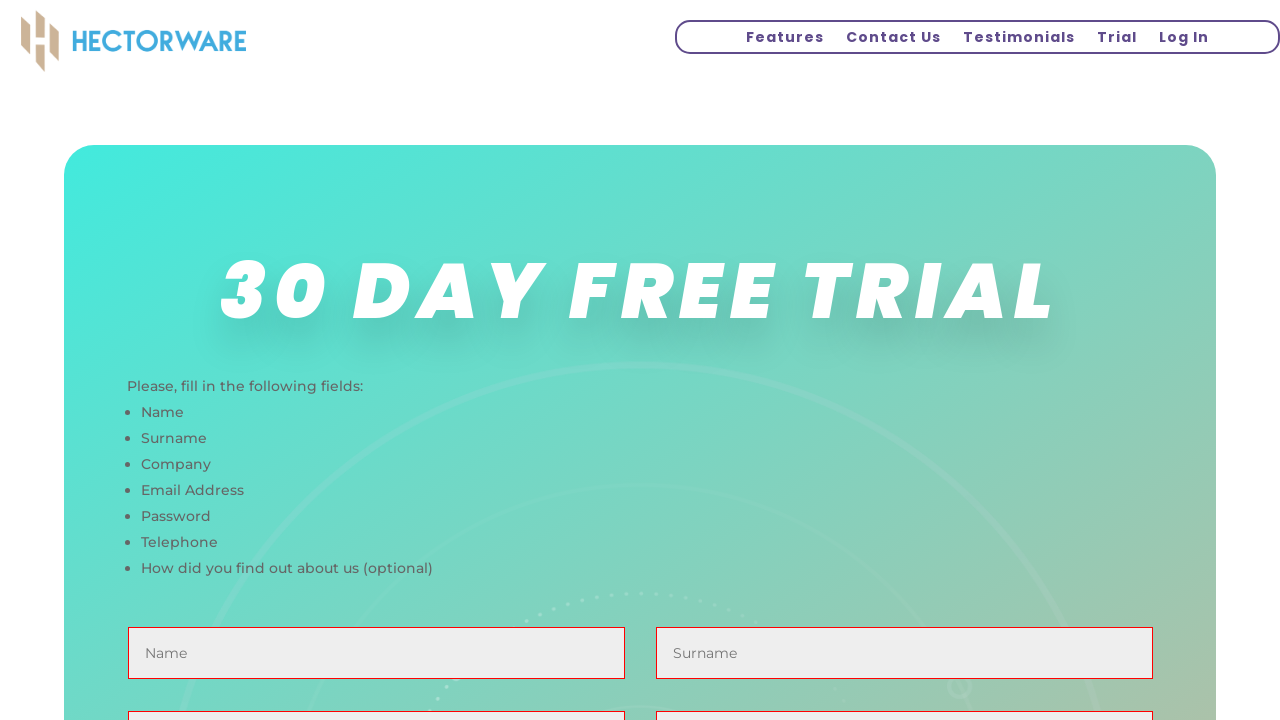

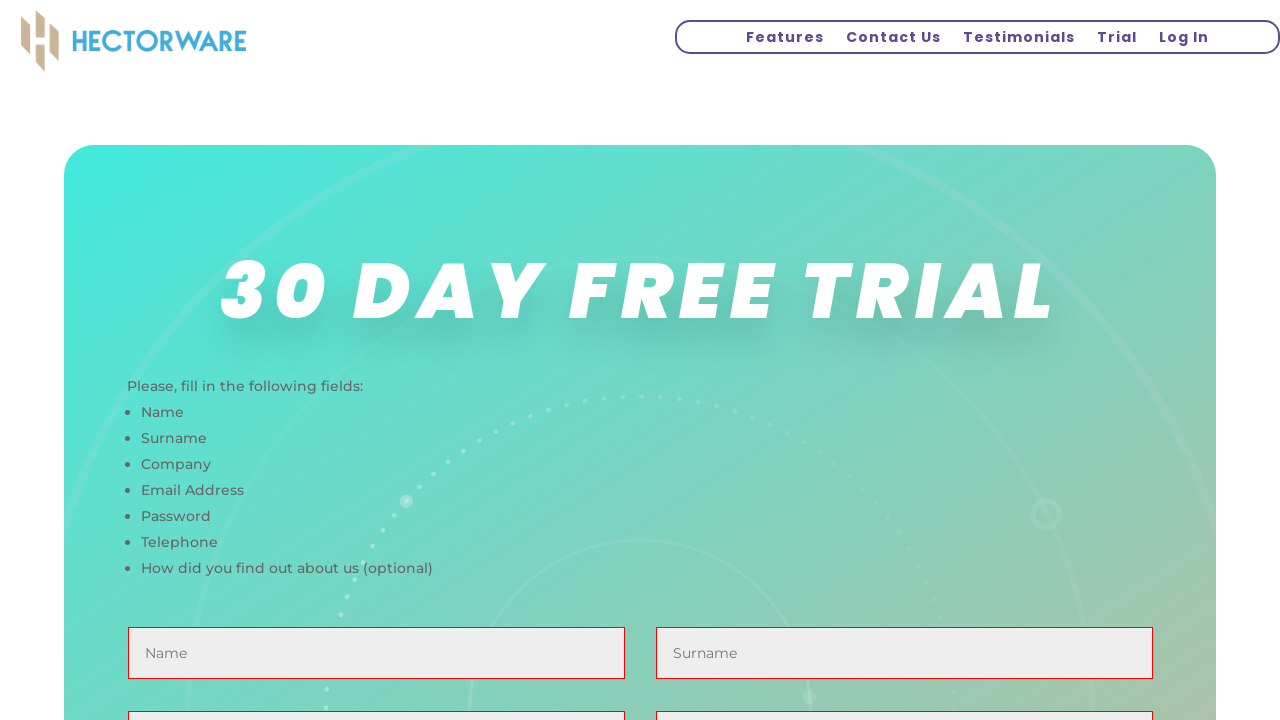